Tests a web calculator by performing an addition operation (5 + 5) and verifying the result equals 10

Starting URL: https://dgotlieb.github.io/WebCalculator

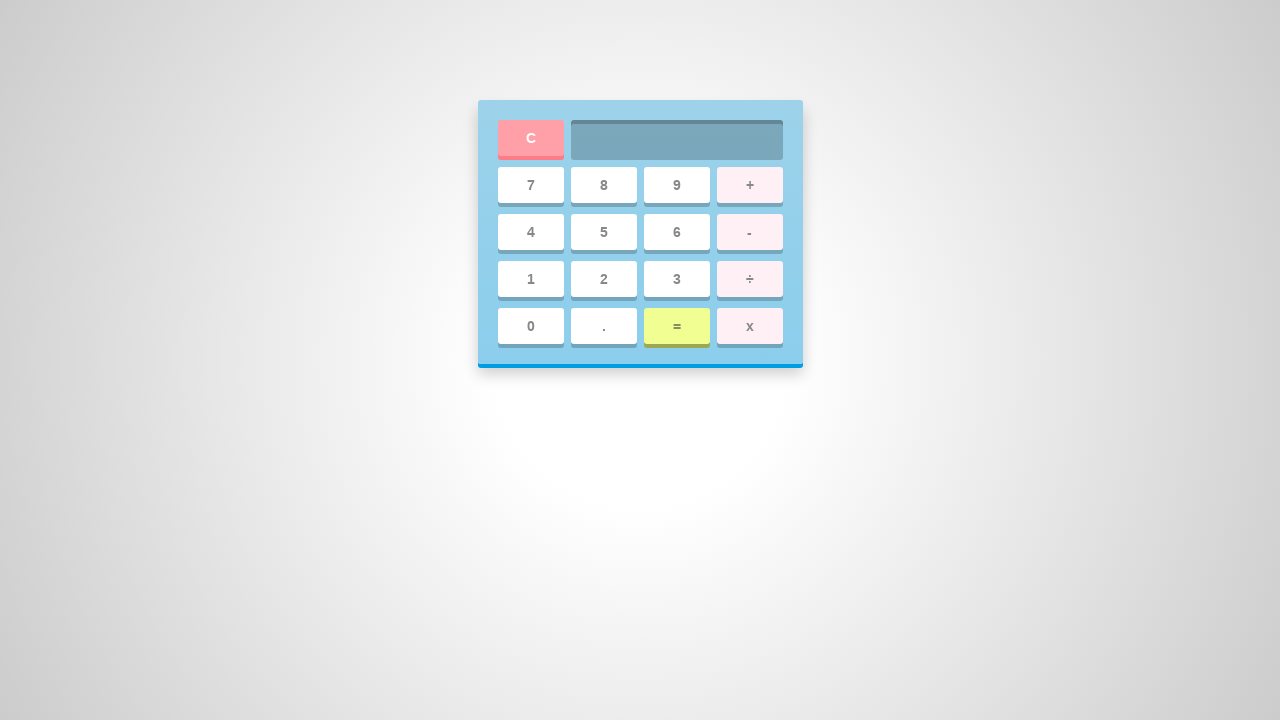

Clicked the number 5 button at (604, 232) on #five
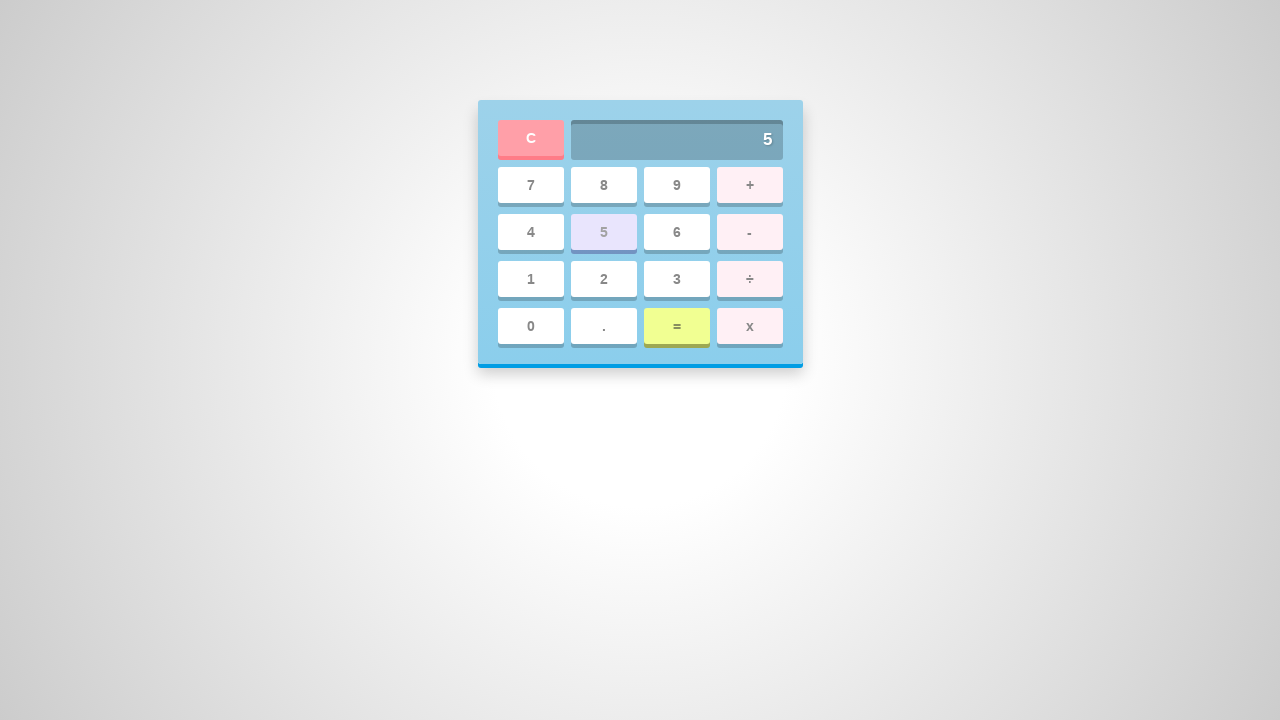

Clicked the add button at (750, 185) on #add
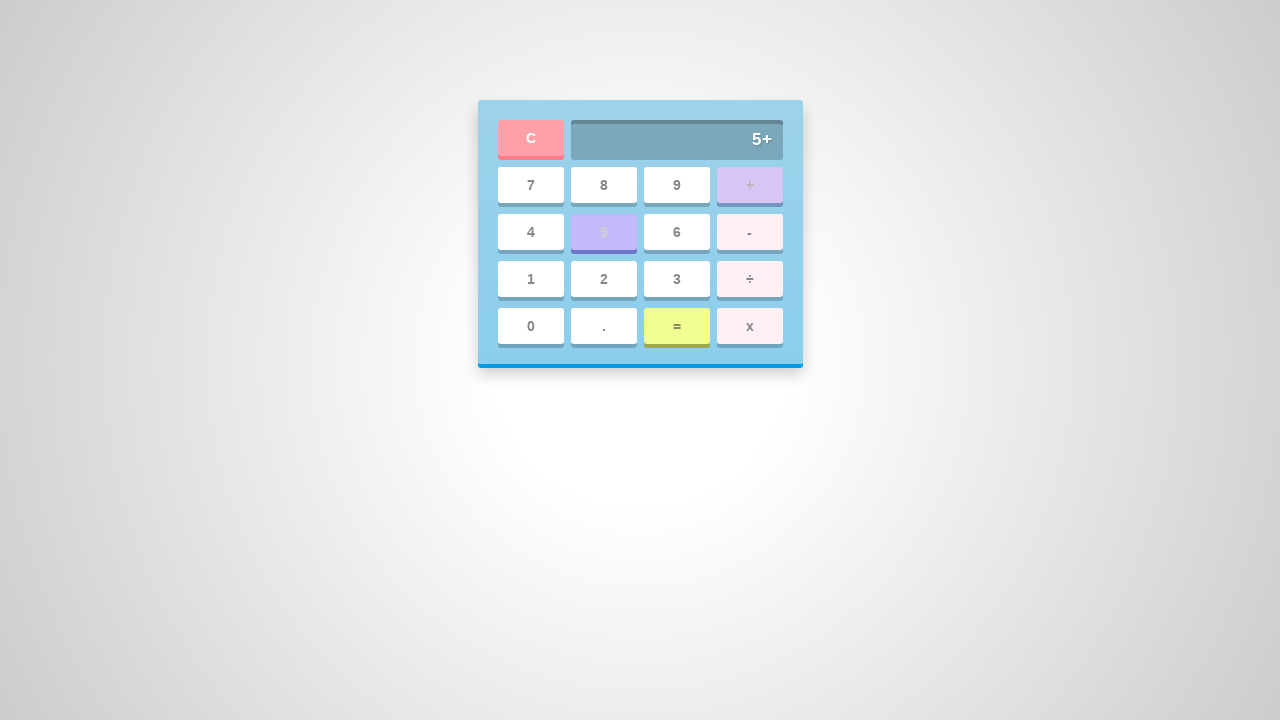

Clicked the number 5 button again at (604, 232) on #five
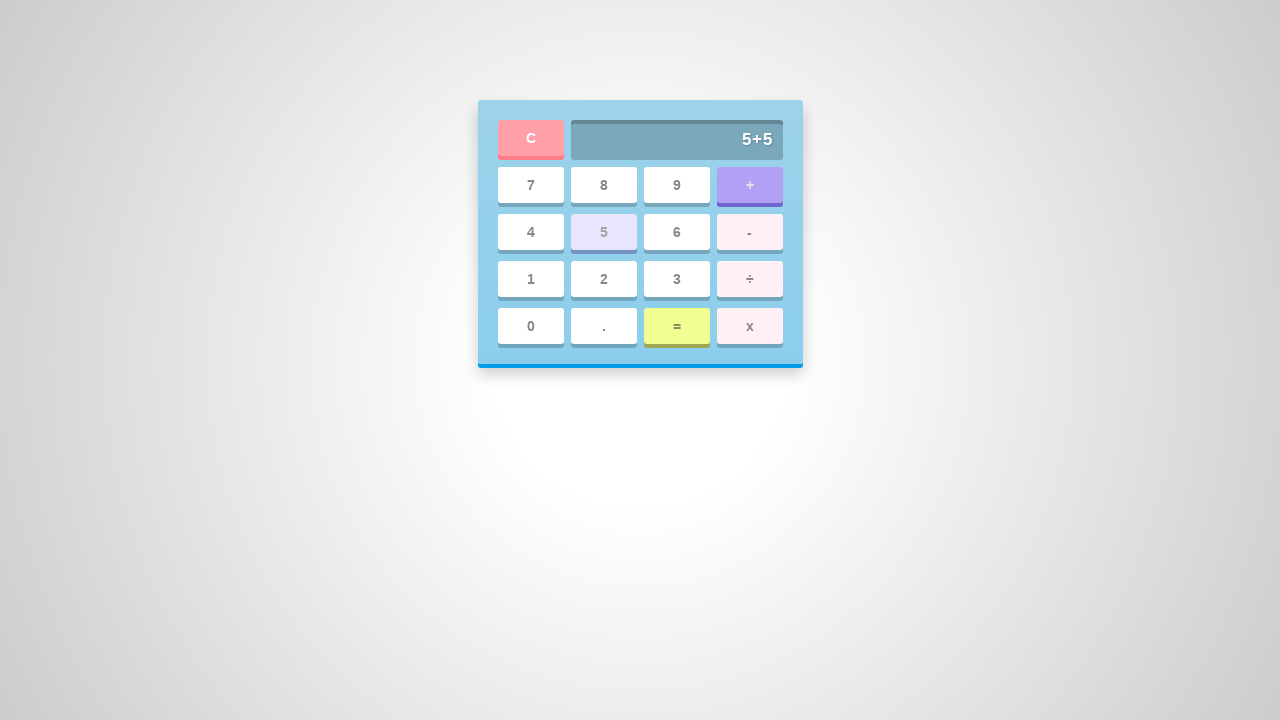

Clicked the equals button to calculate the result at (676, 326) on #equal
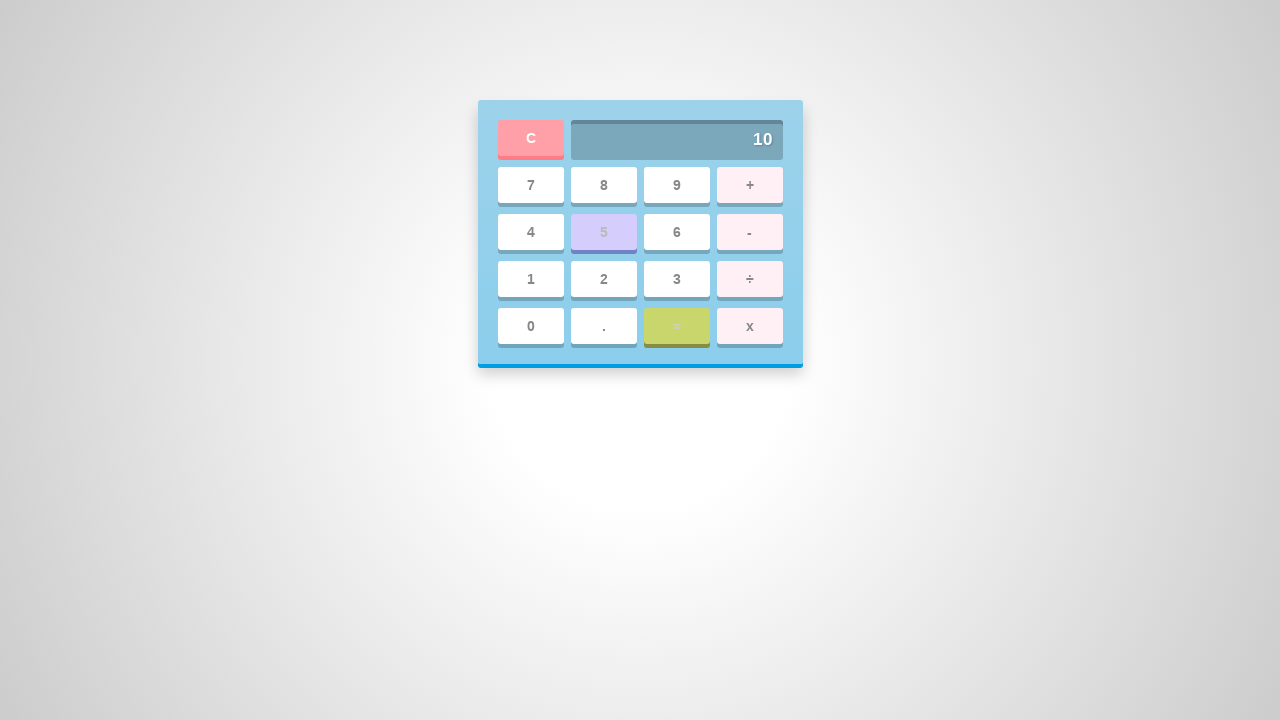

Calculator screen loaded with result
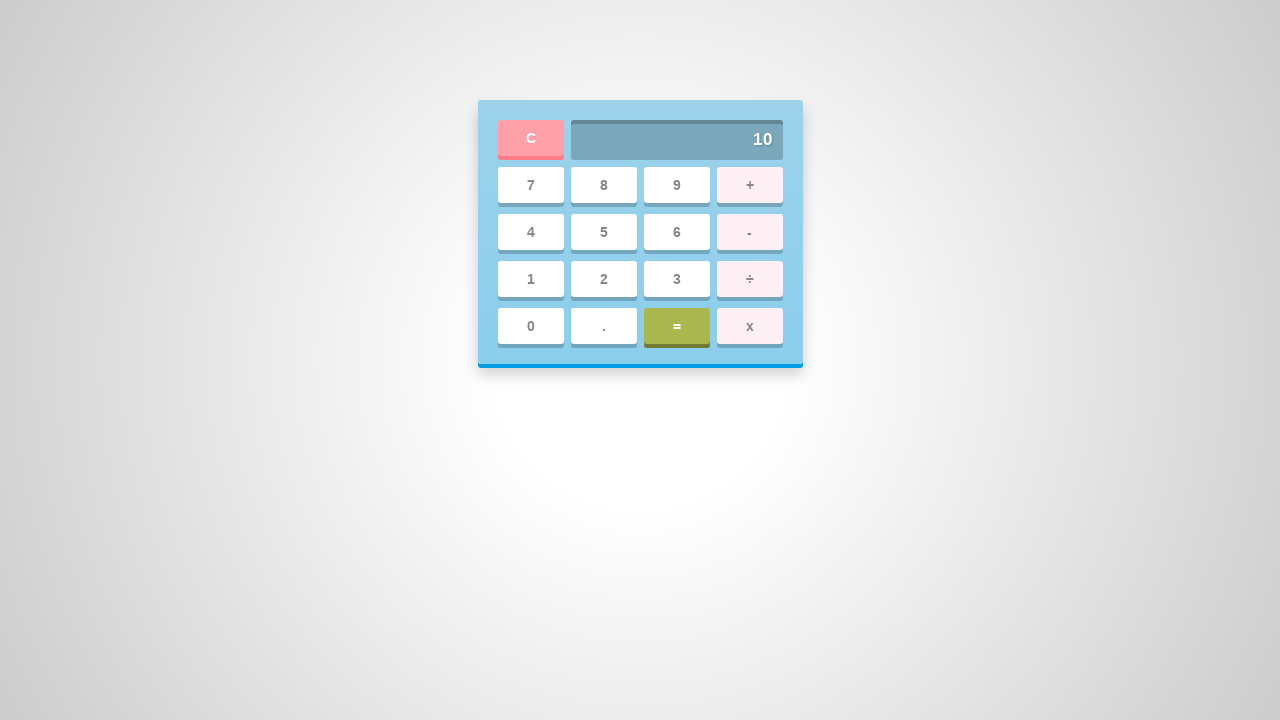

Retrieved result from calculator screen: '10'
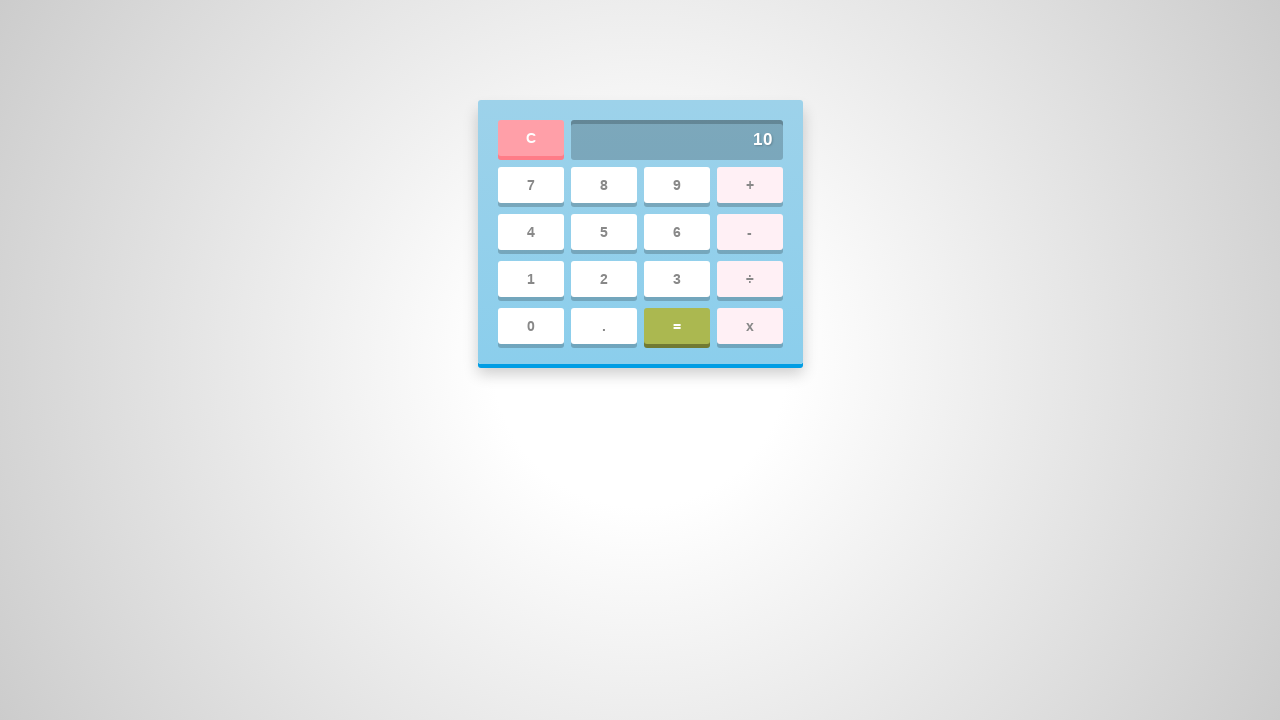

Verified that 5 + 5 equals 10
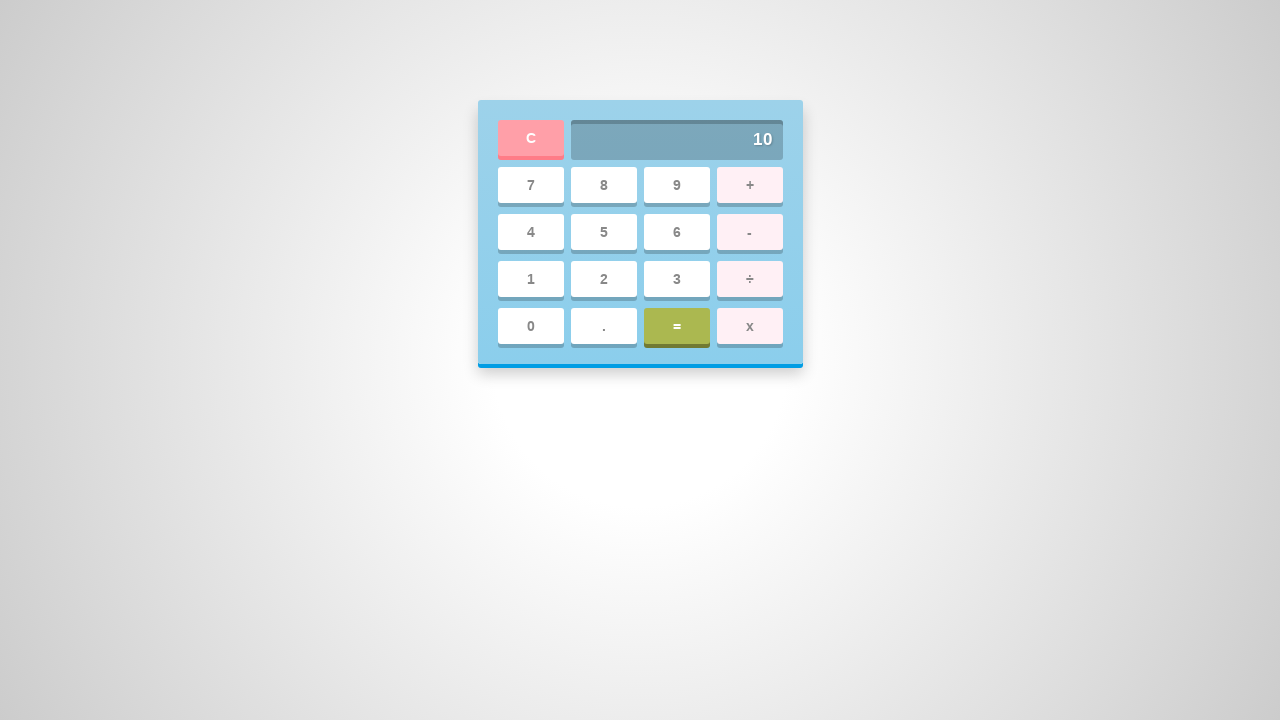

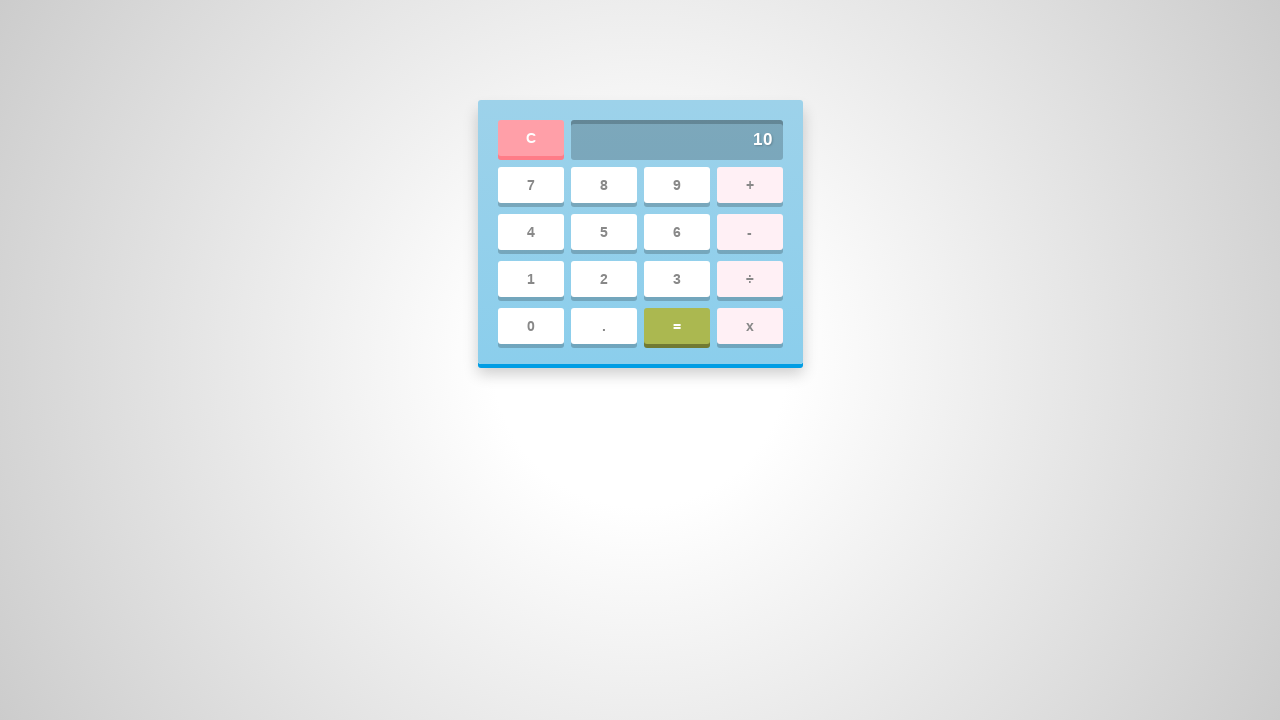